Tests drag-and-drop by offset action by dragging element 'box A' to specific x,y coordinates

Starting URL: https://crossbrowsertesting.github.io/drag-and-drop

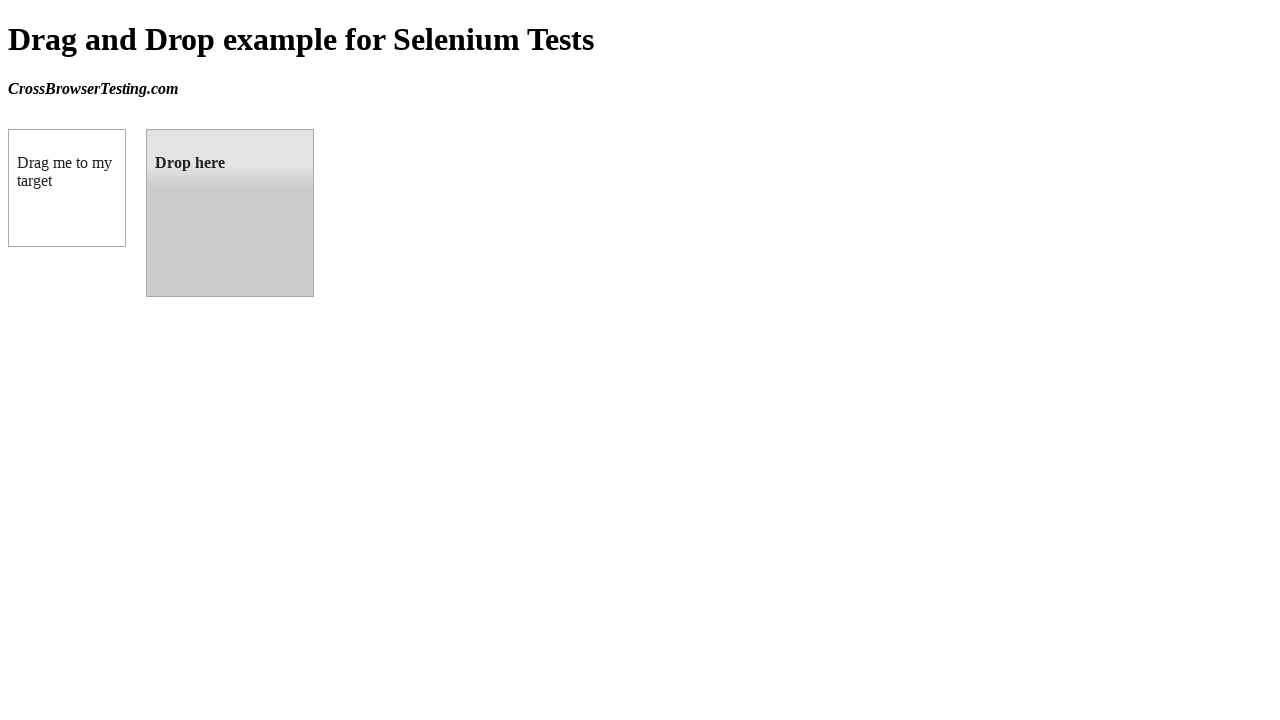

Located 'box A' element with id 'draggable'
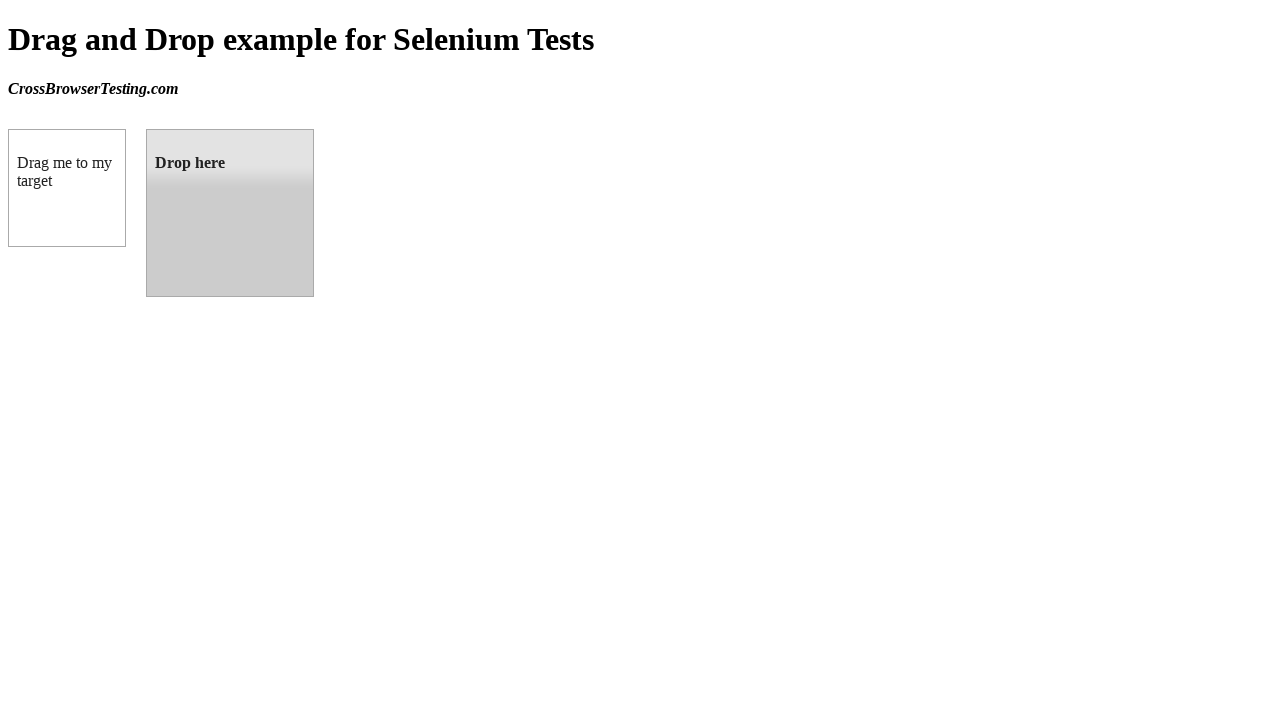

Located 'box B' element with id 'droppable'
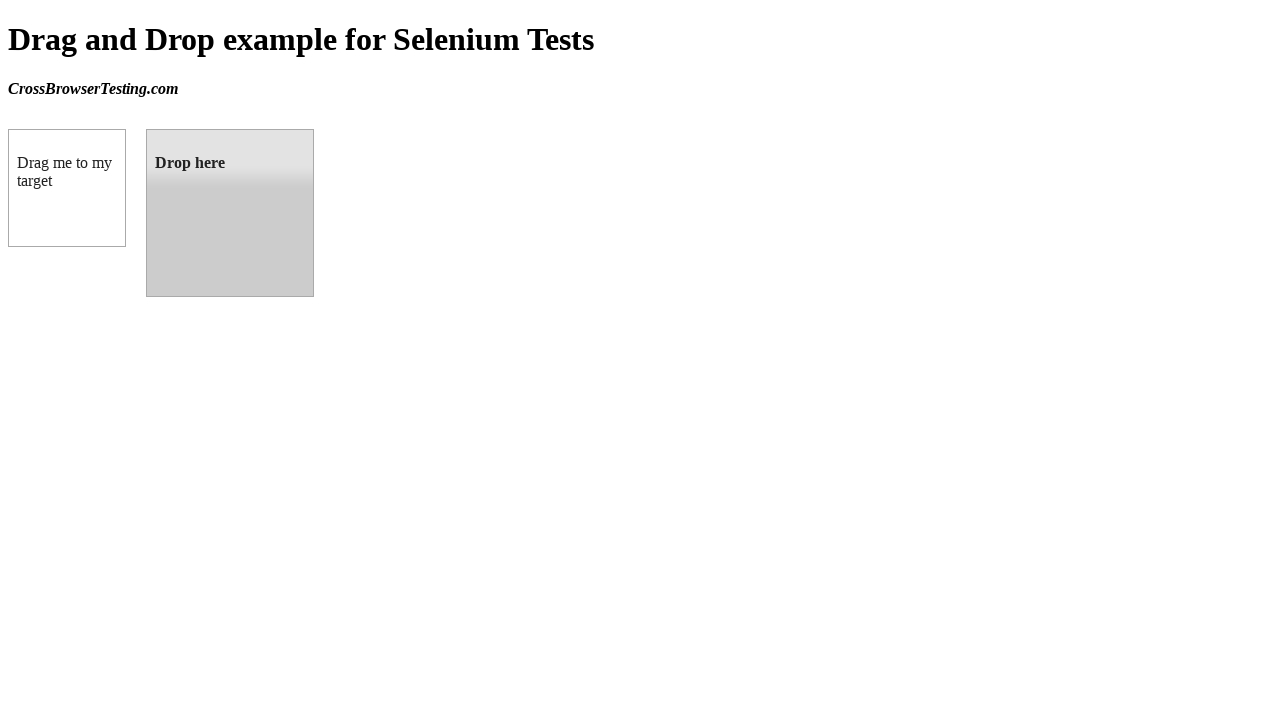

Retrieved bounding box coordinates of target element
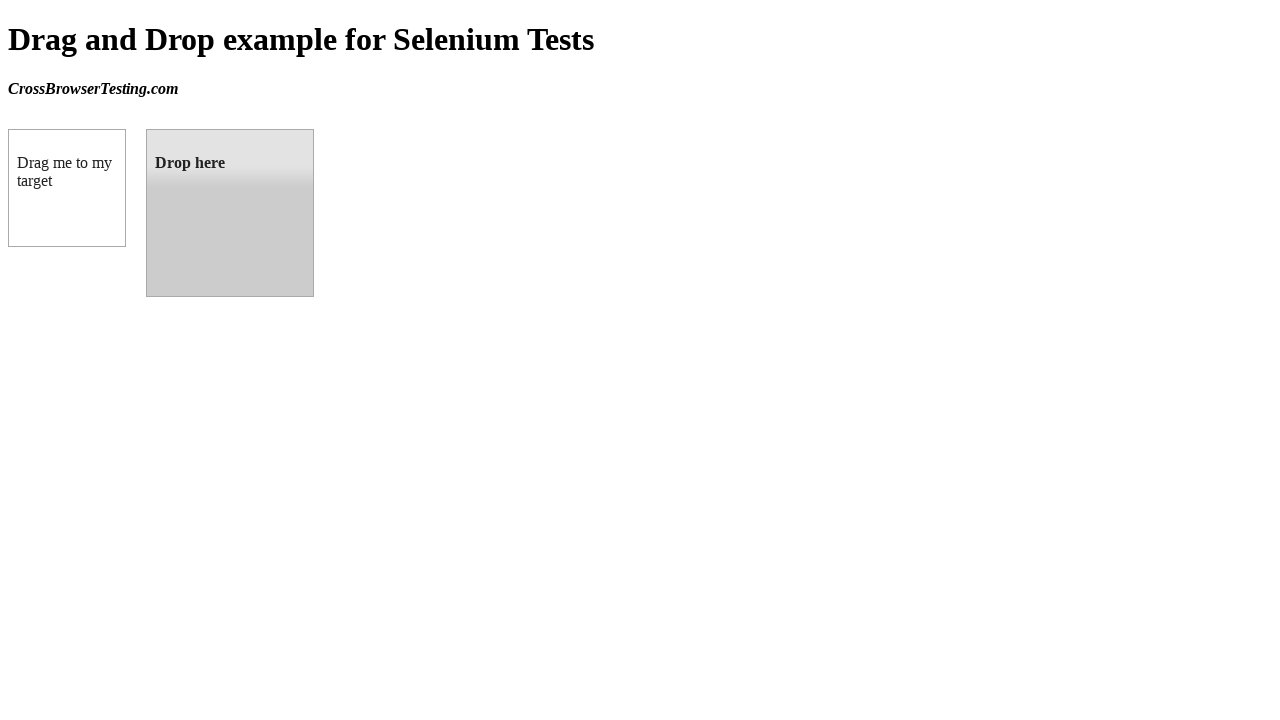

Dragged 'box A' to 'box B' position at (230, 213)
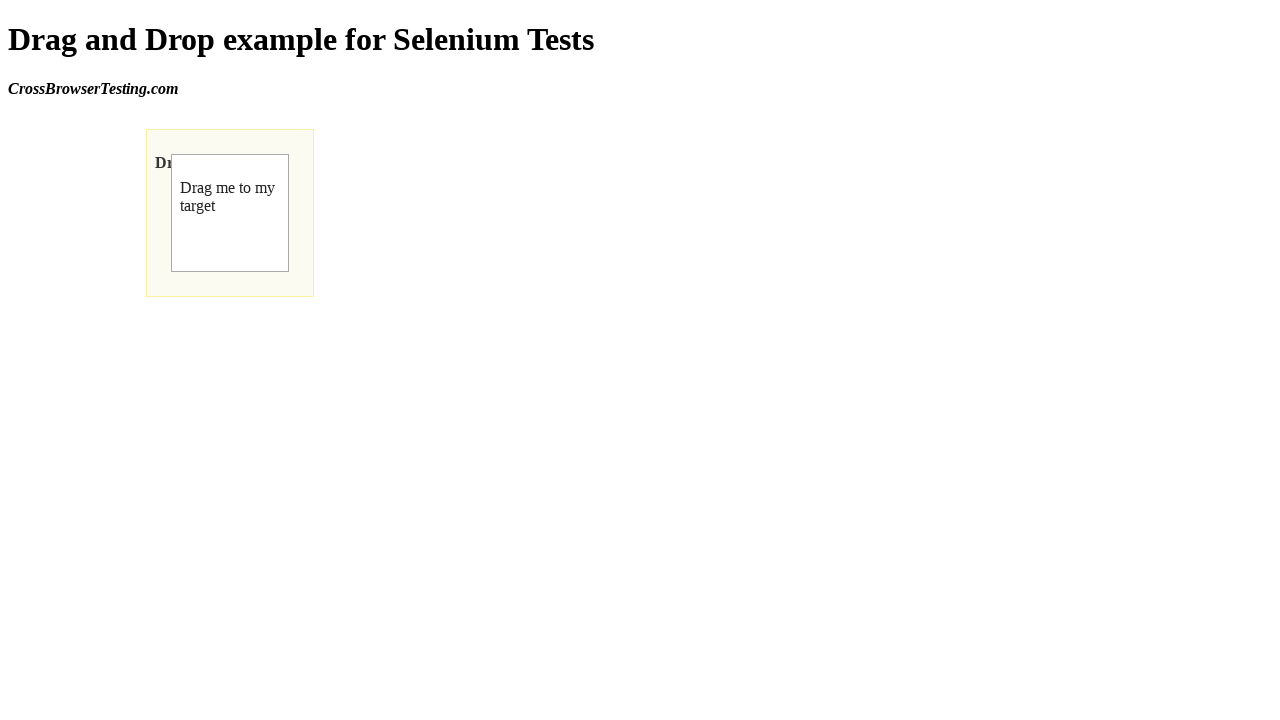

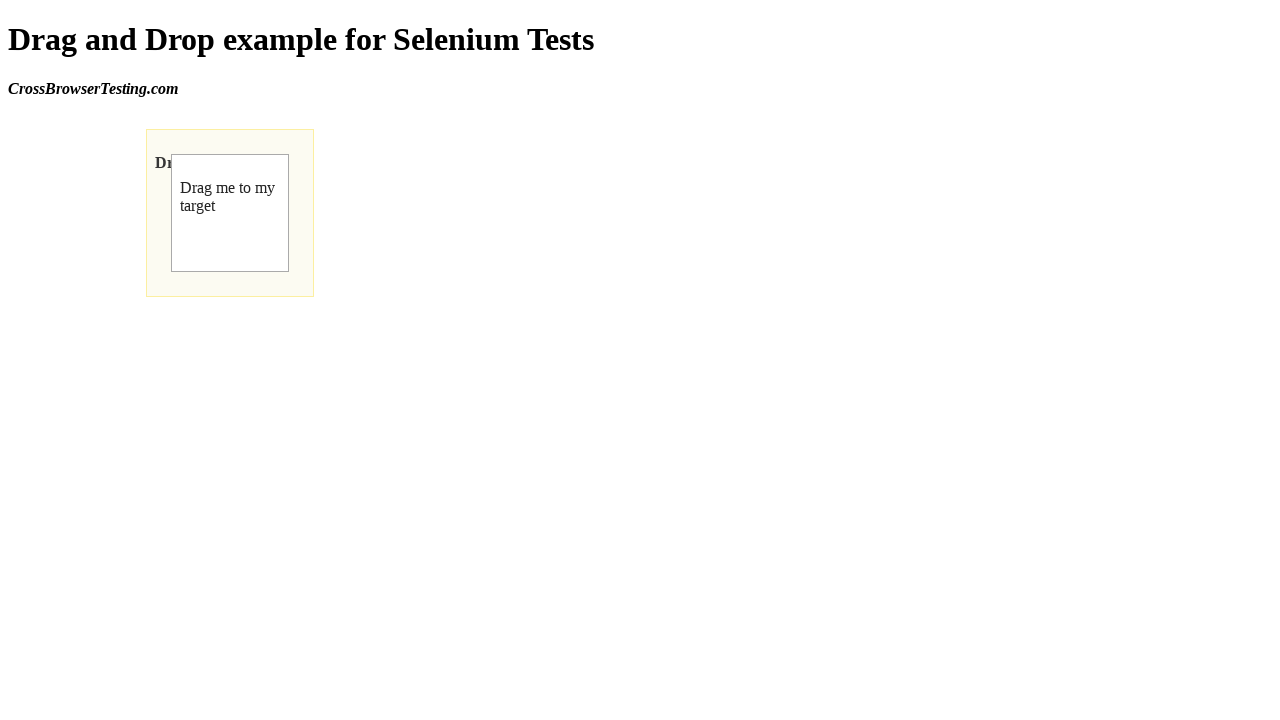